Tests JavaScript alert and confirm dialog handling by entering a name, triggering alert/confirm dialogs, and accepting or dismissing them.

Starting URL: https://rahulshettyacademy.com/AutomationPractice/

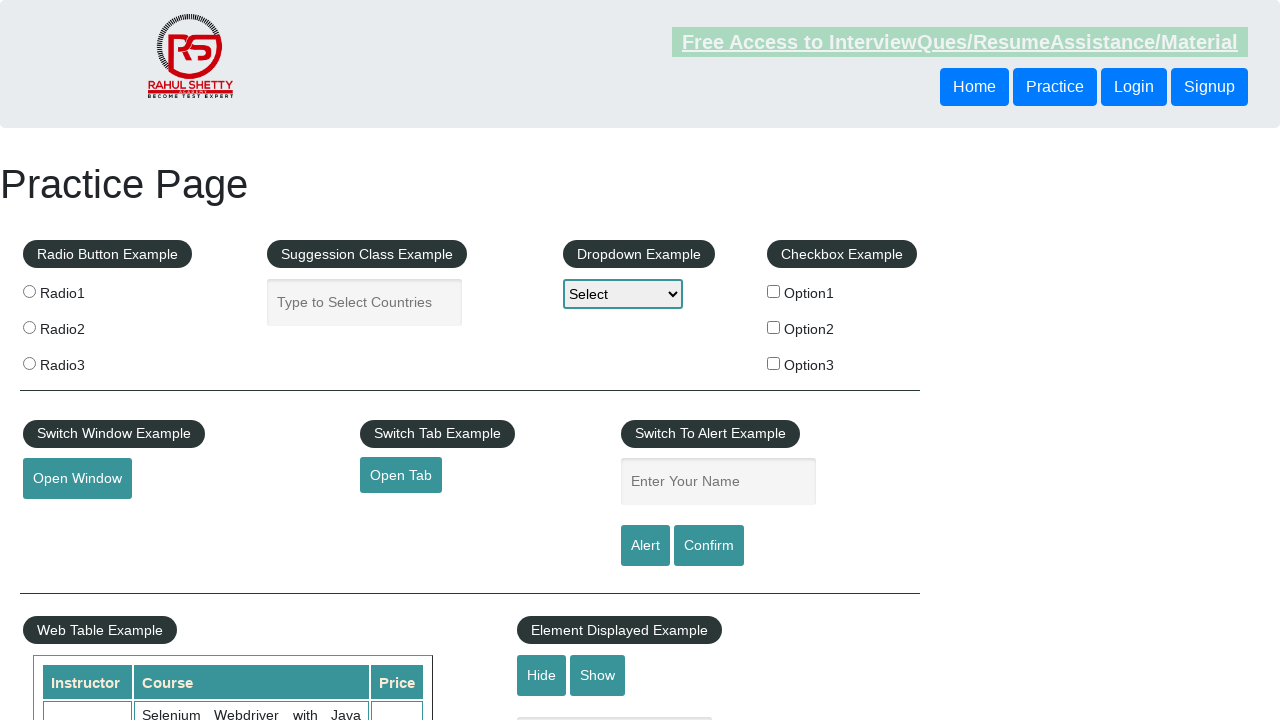

Filled name field with 'Kamal' on #name
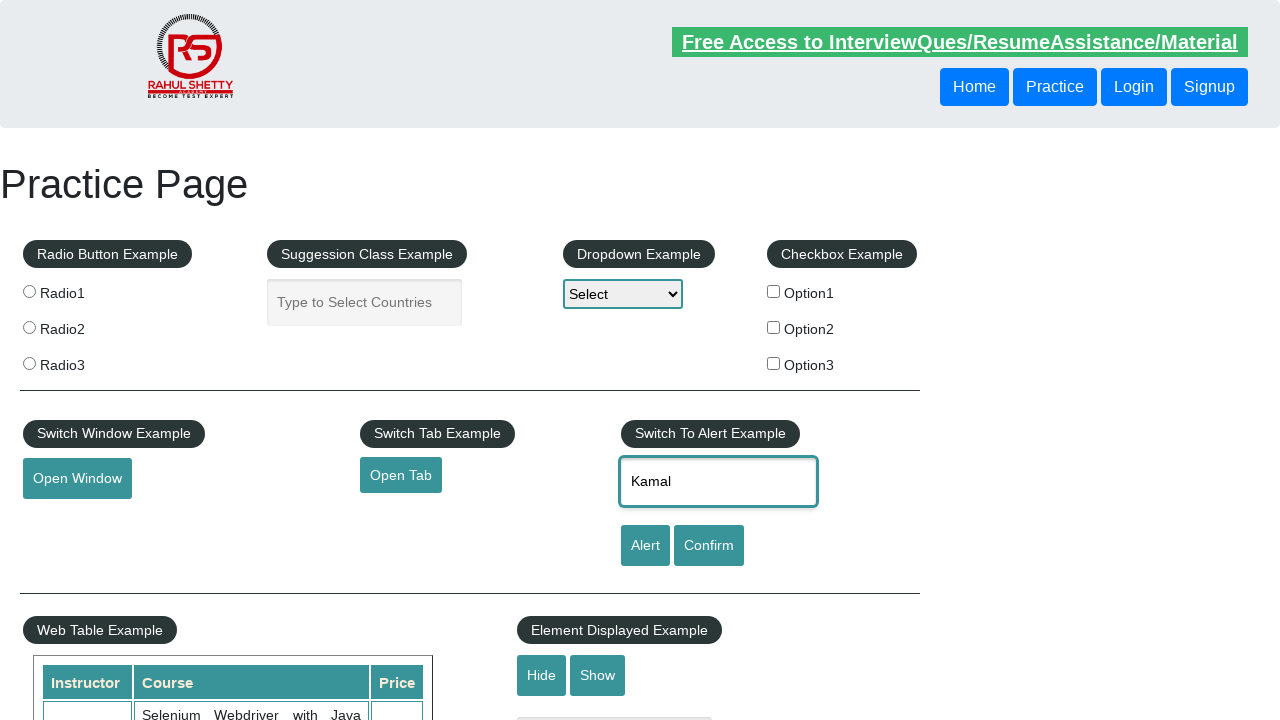

Clicked Alert button to trigger alert dialog at (645, 546) on input#alertbtn
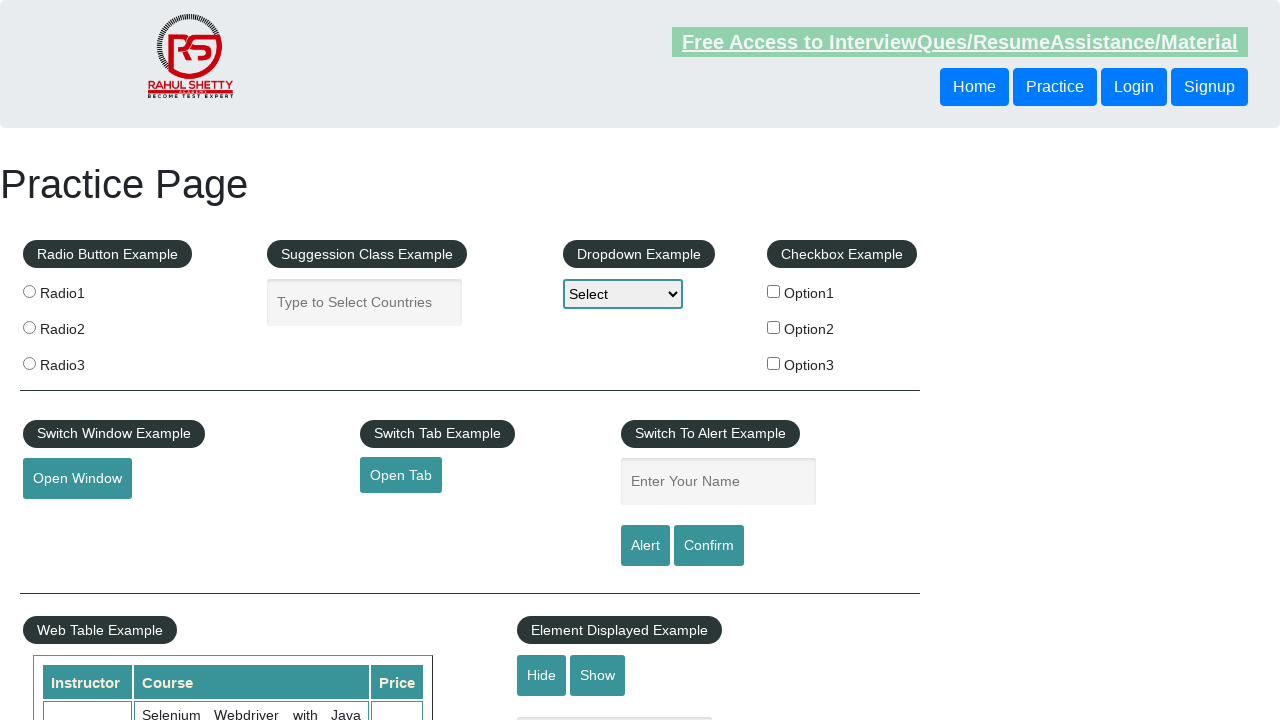

Set up dialog handler to accept alerts
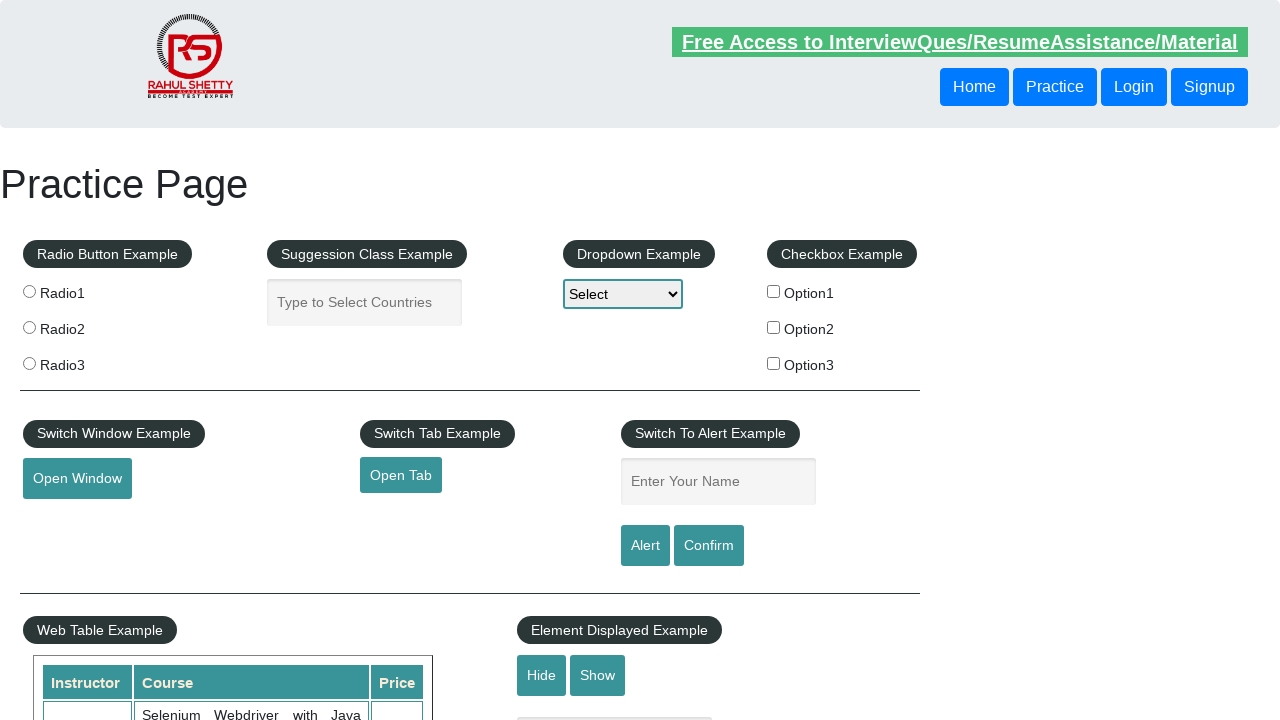

Waited for alert dialog to appear and be accepted
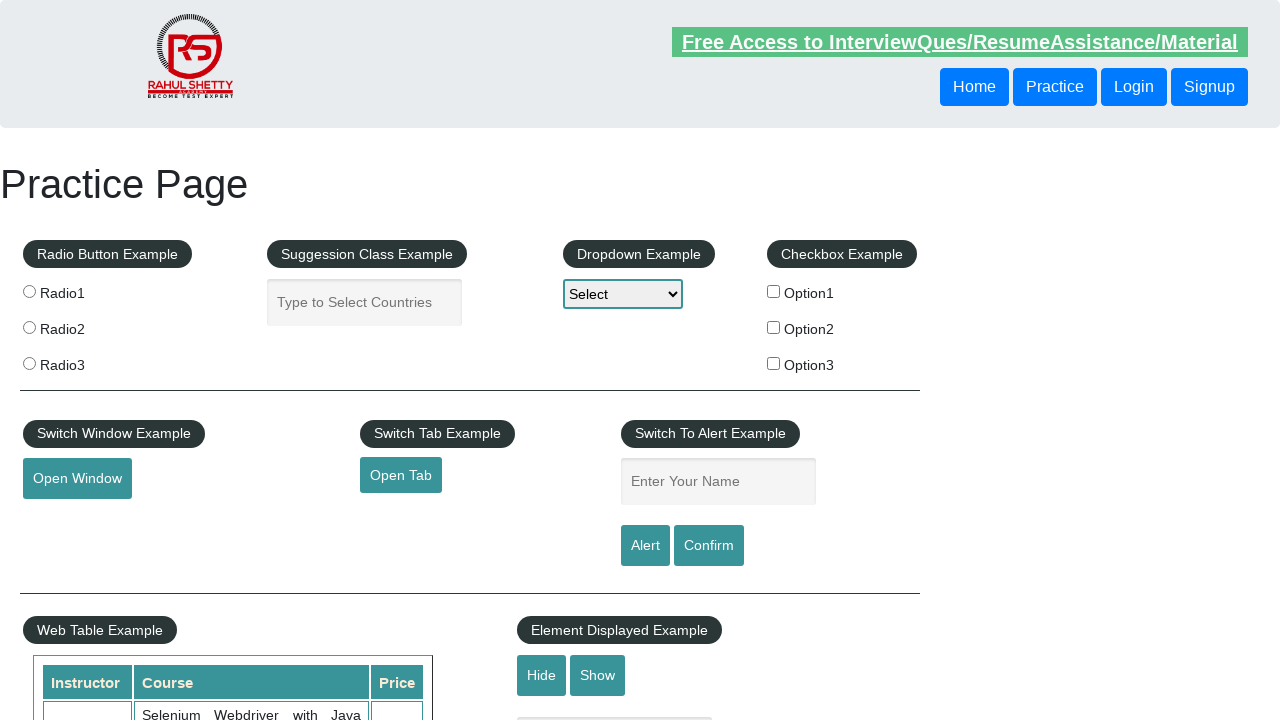

Clicked Confirm button to trigger confirm dialog at (709, 546) on xpath=//input[@id='confirmbtn']
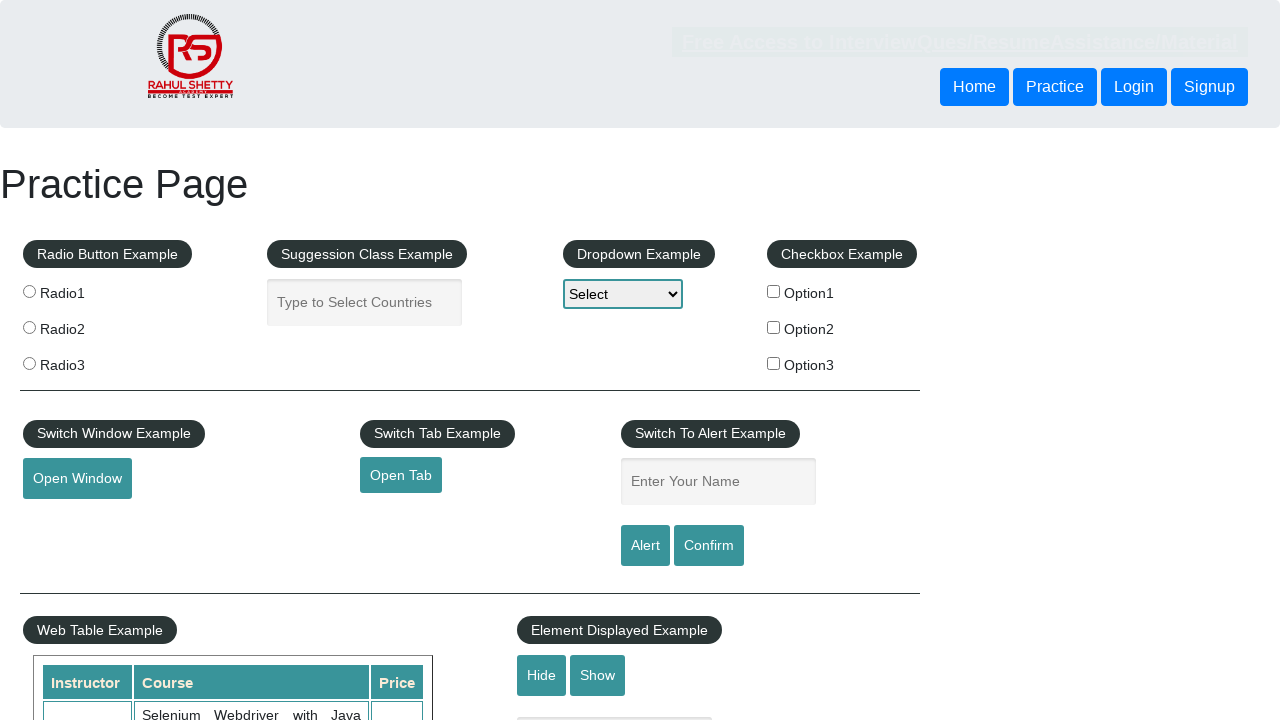

Waited for confirm dialog to be processed
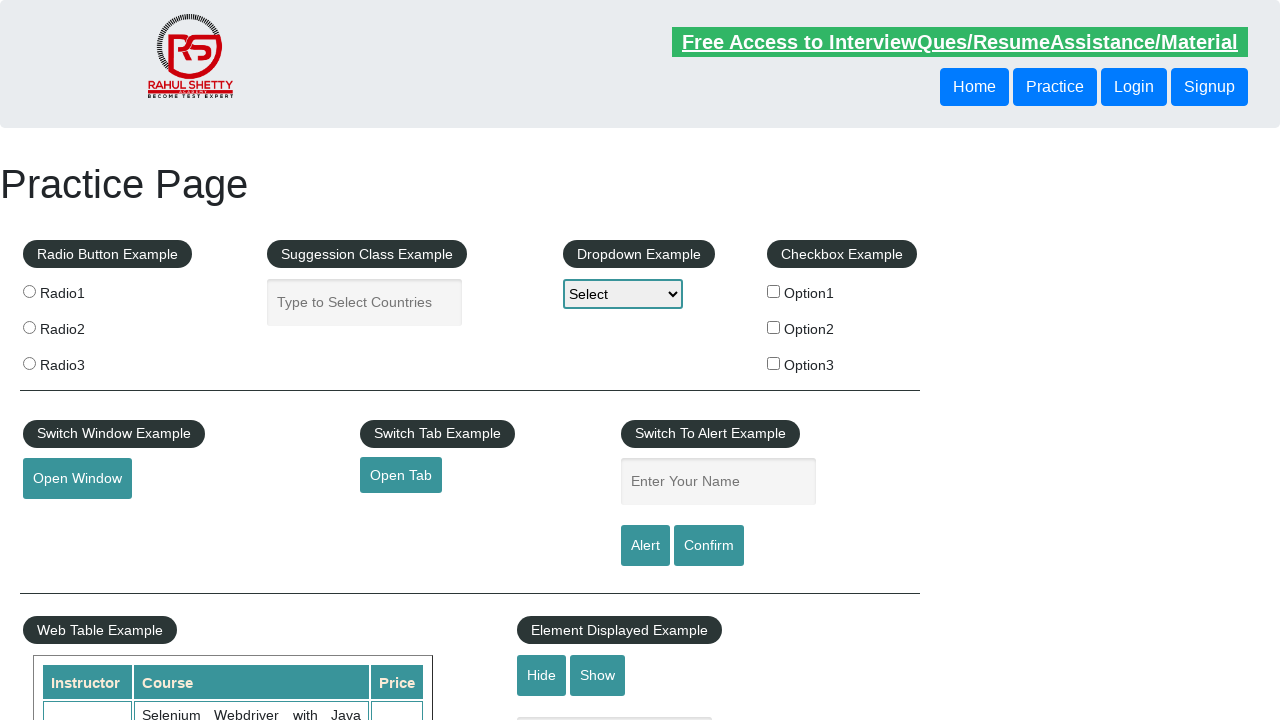

Clicked Confirm button again to test dismiss functionality at (709, 546) on xpath=//input[@id='confirmbtn']
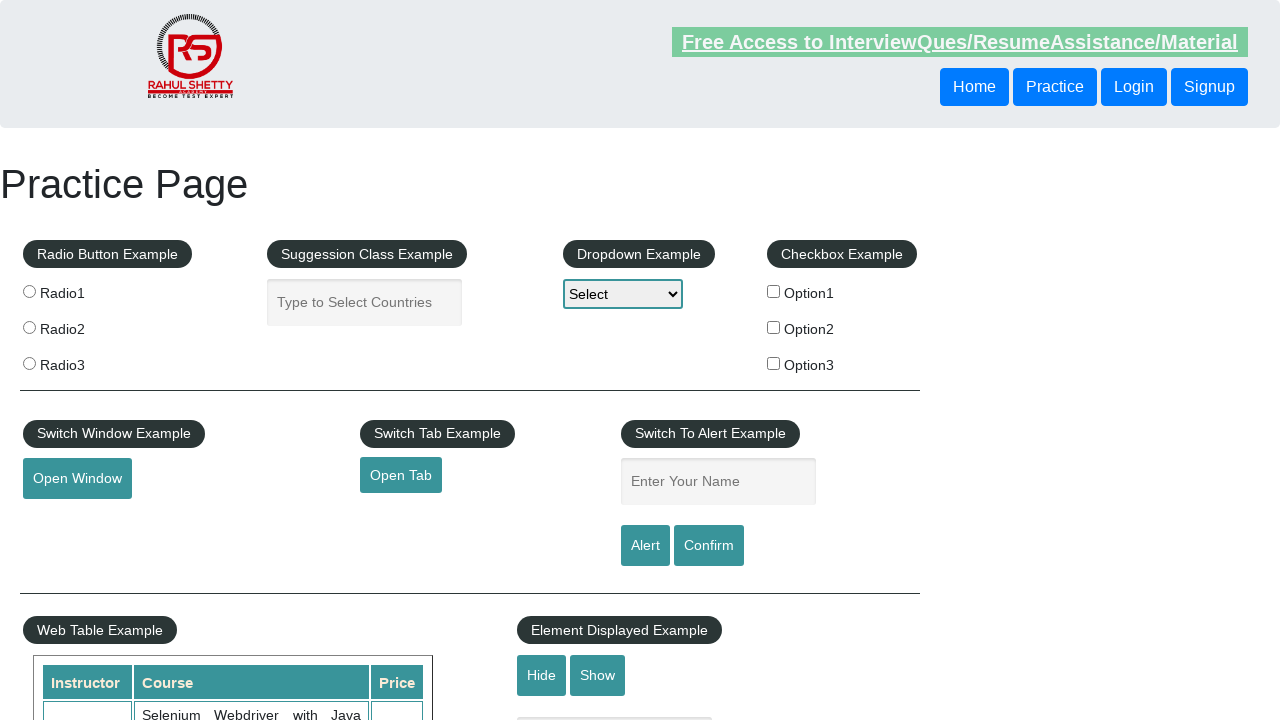

Set up dialog handler to dismiss dialogs
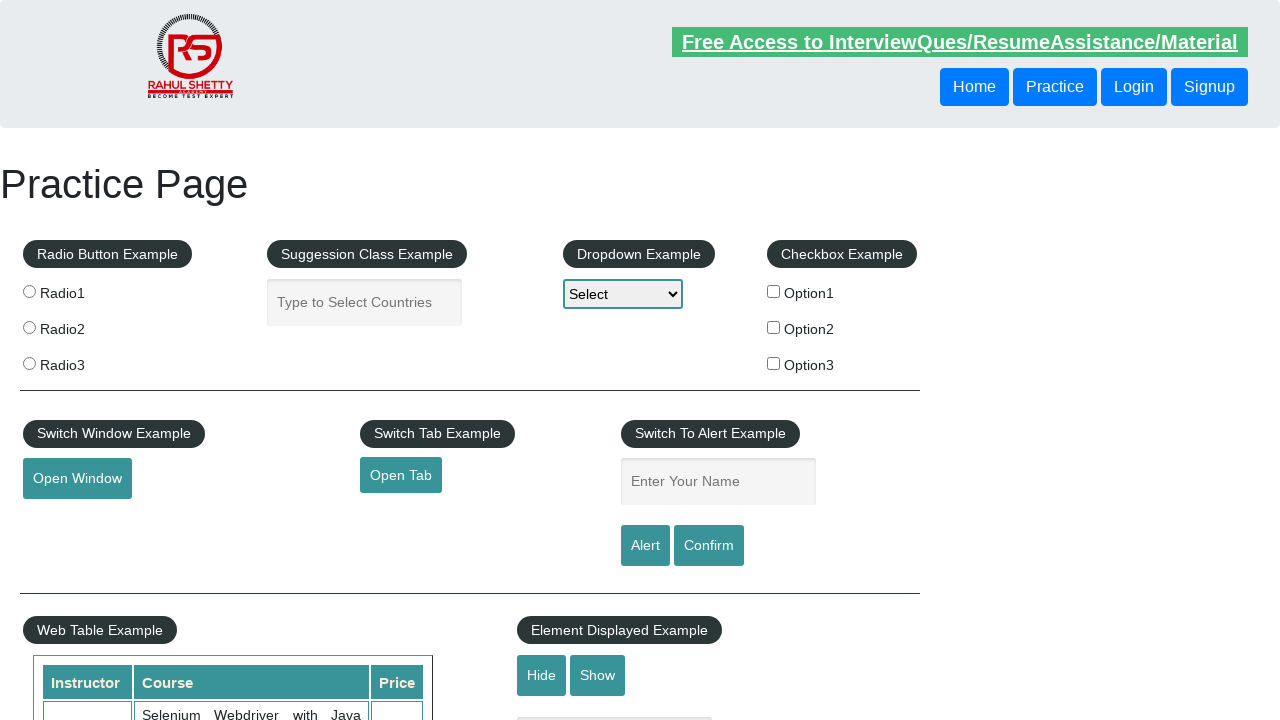

Waited for confirm dialog to be dismissed
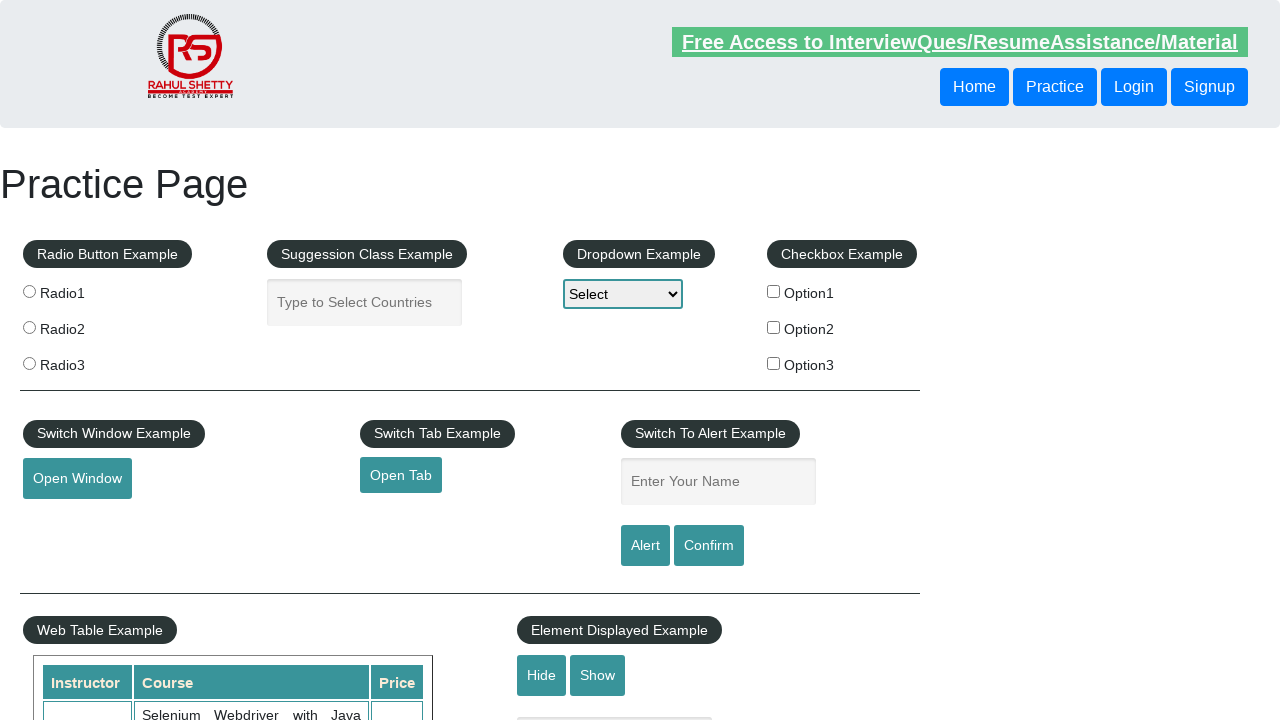

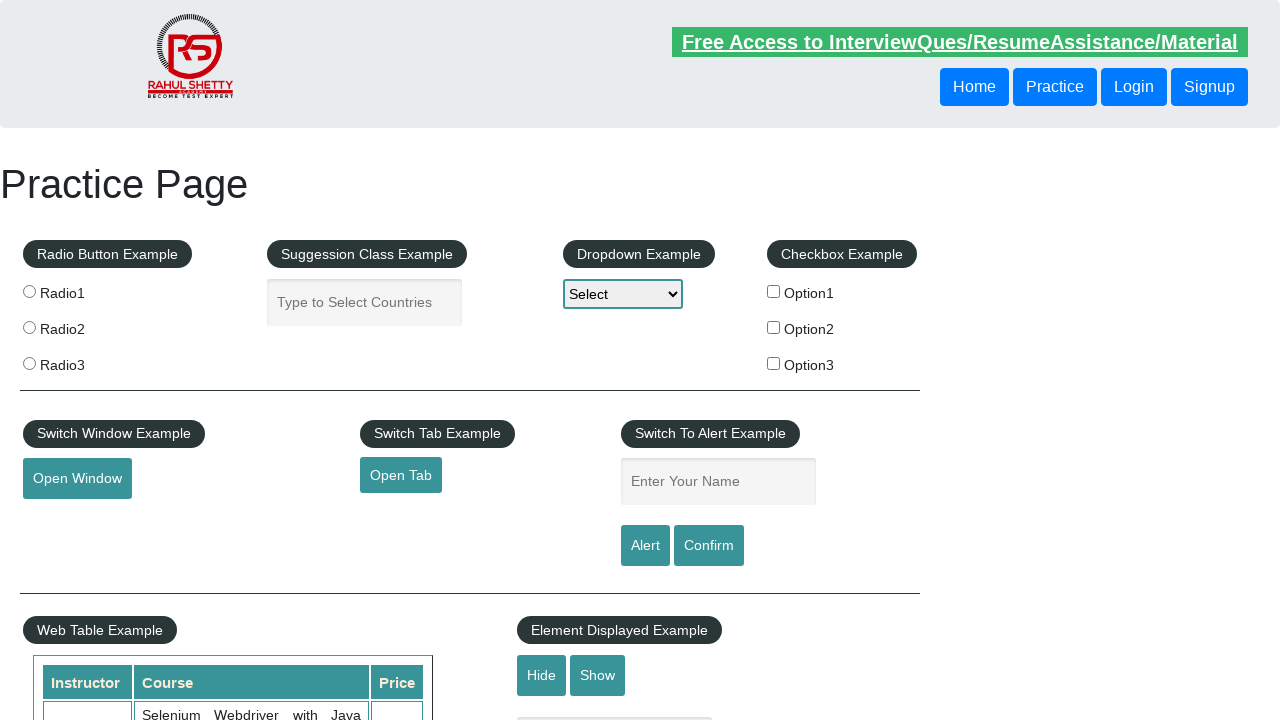